Tests JavaScript prompt alert handling by clicking the prompt button, entering text into the alert, and accepting it

Starting URL: https://the-internet.herokuapp.com/javascript_alerts

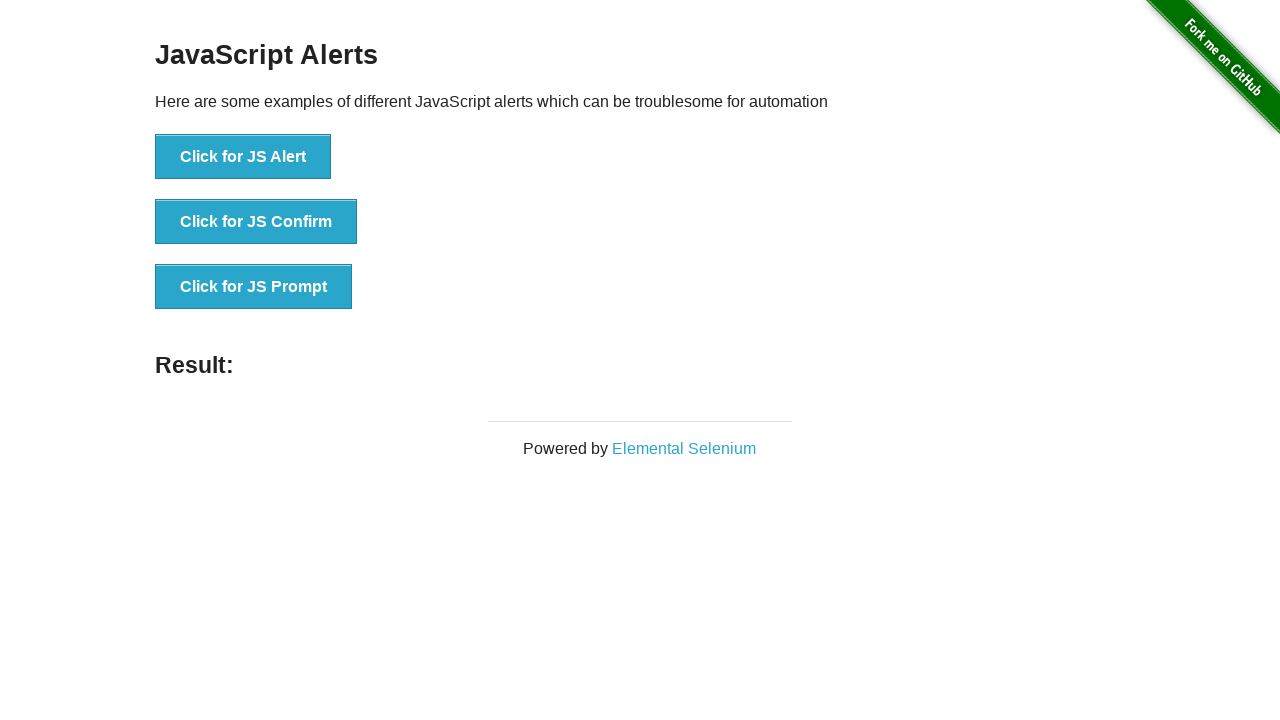

Clicked the JavaScript prompt button at (254, 287) on xpath=//button[text()='Click for JS Prompt']
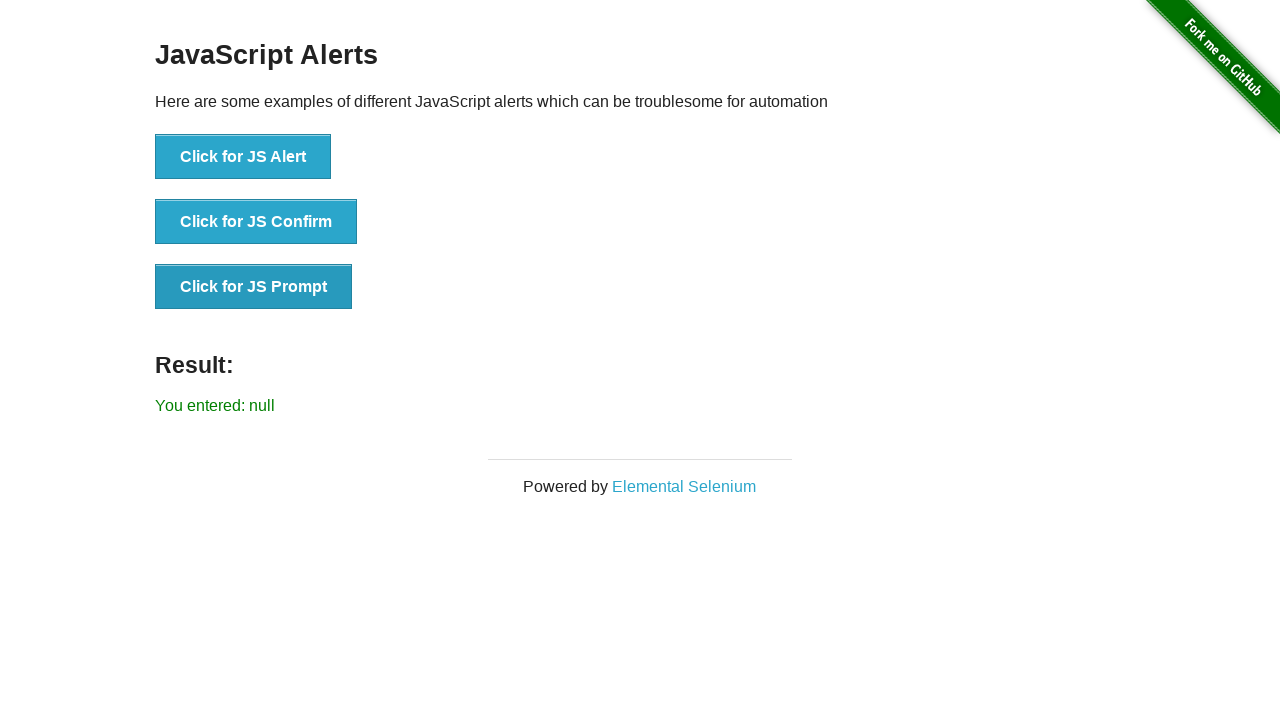

Set up dialog handler to accept prompt with 'testing' text
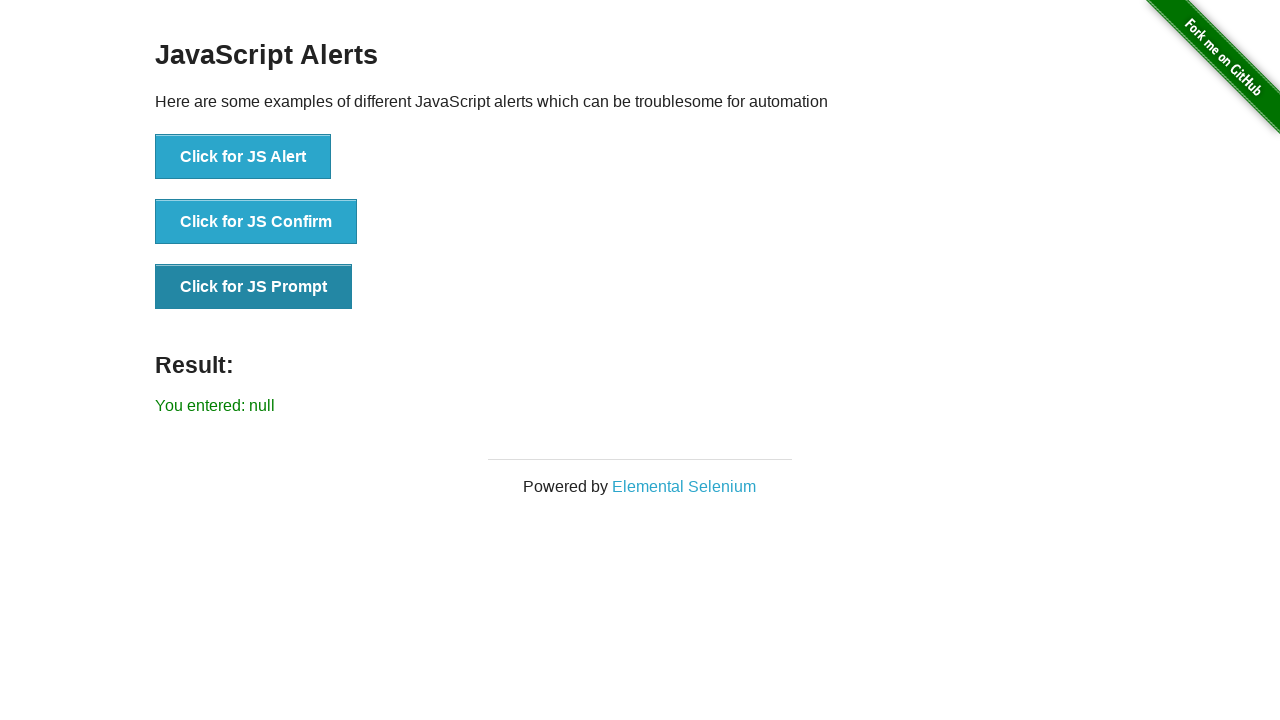

Waited for pending dialogs to be processed
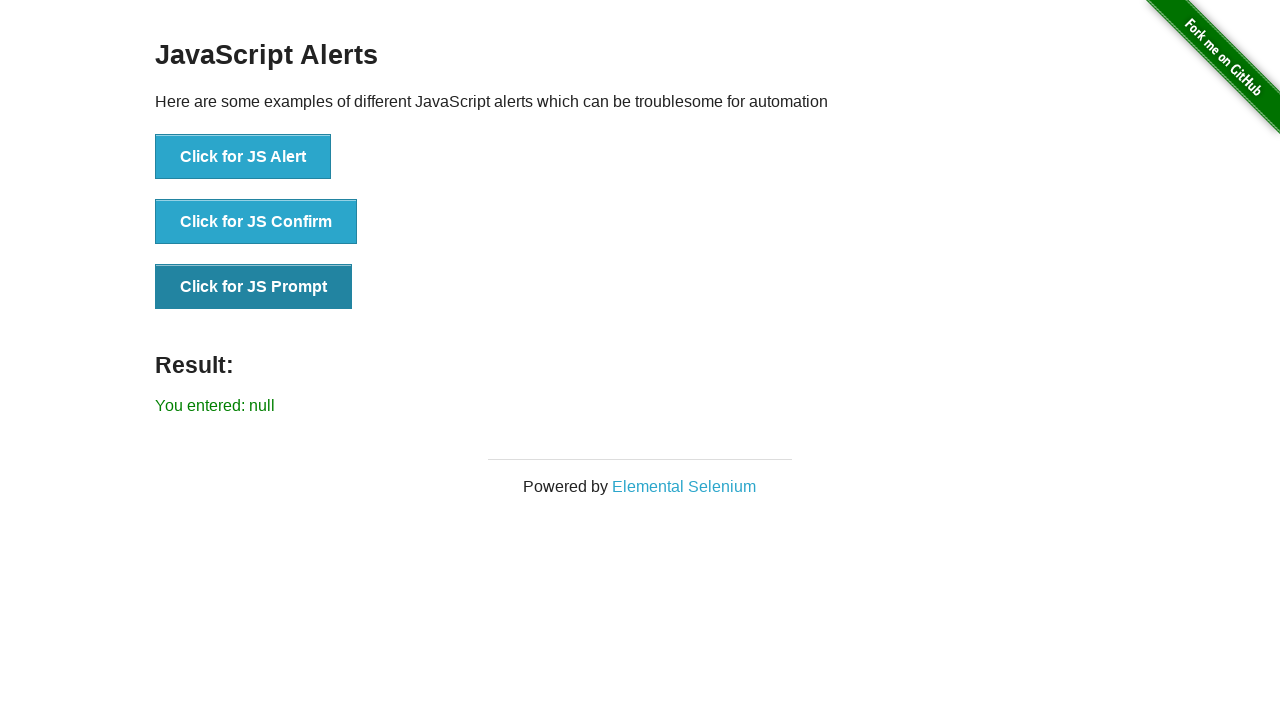

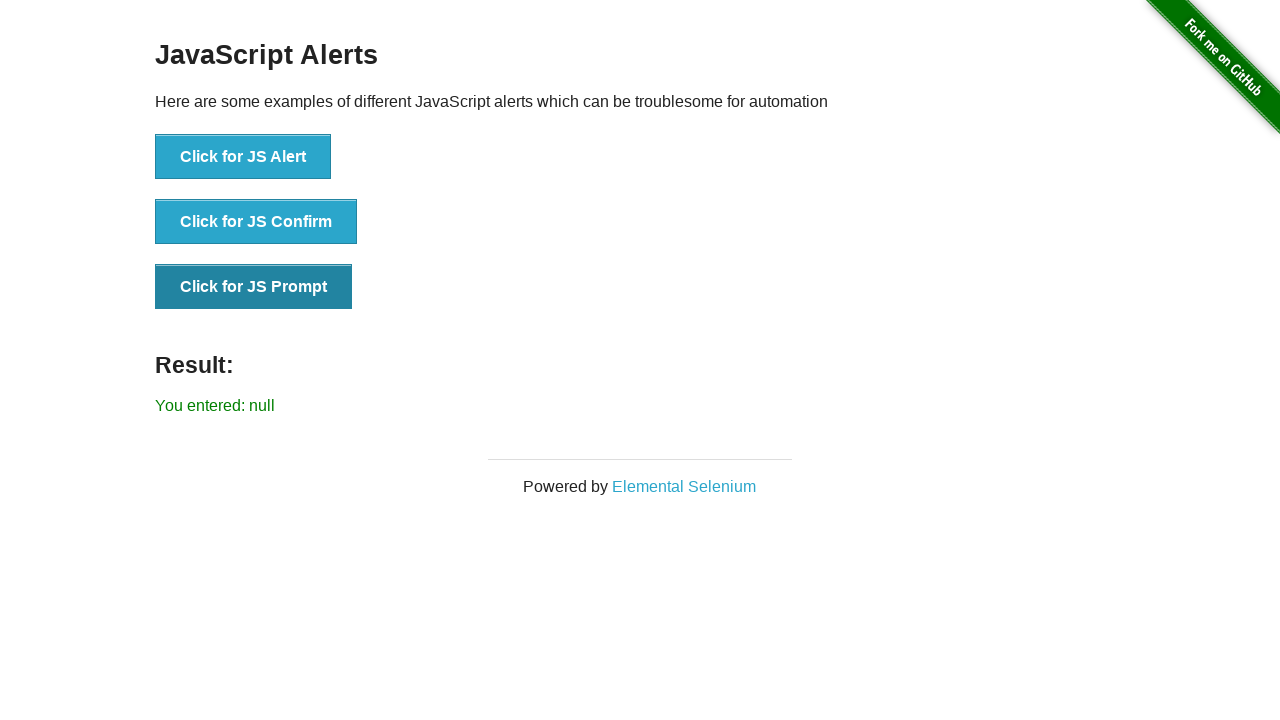